Tests mouse hover functionality by hovering over an element and then right-clicking on a "Top" link that appears

Starting URL: https://rahulshettyacademy.com/AutomationPractice/

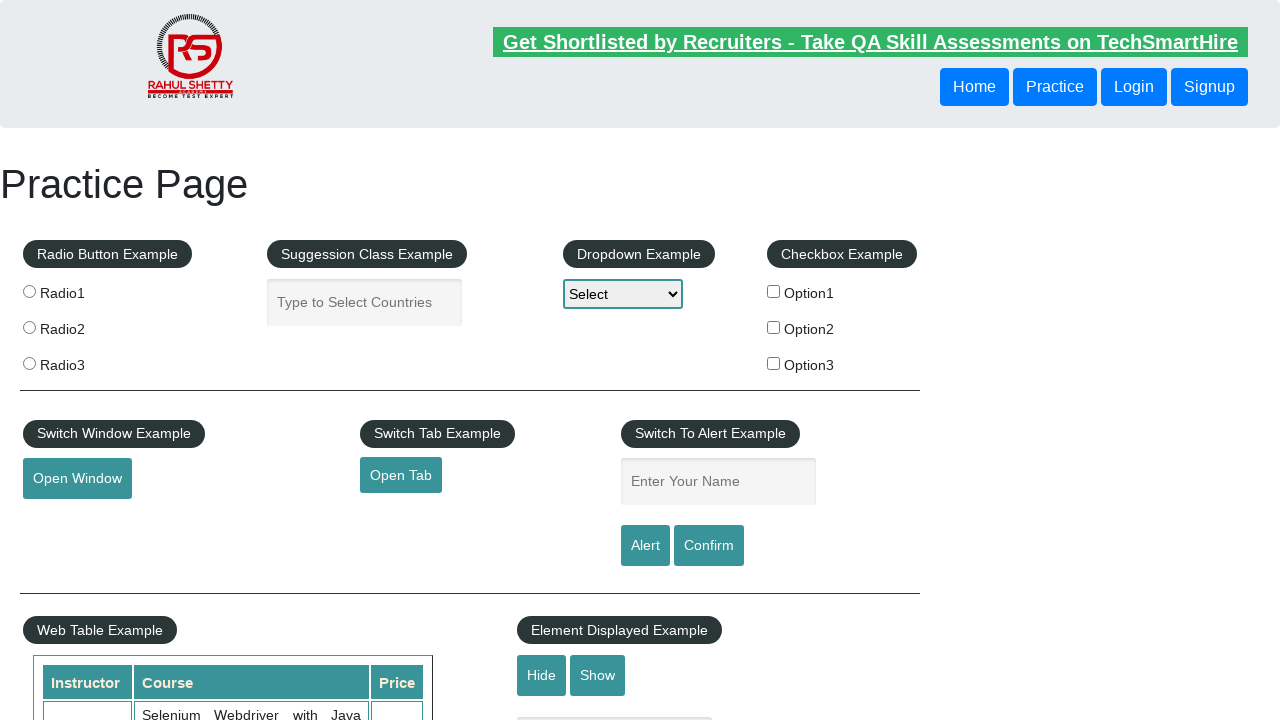

Hovered over mouse hover element at (83, 361) on #mousehover
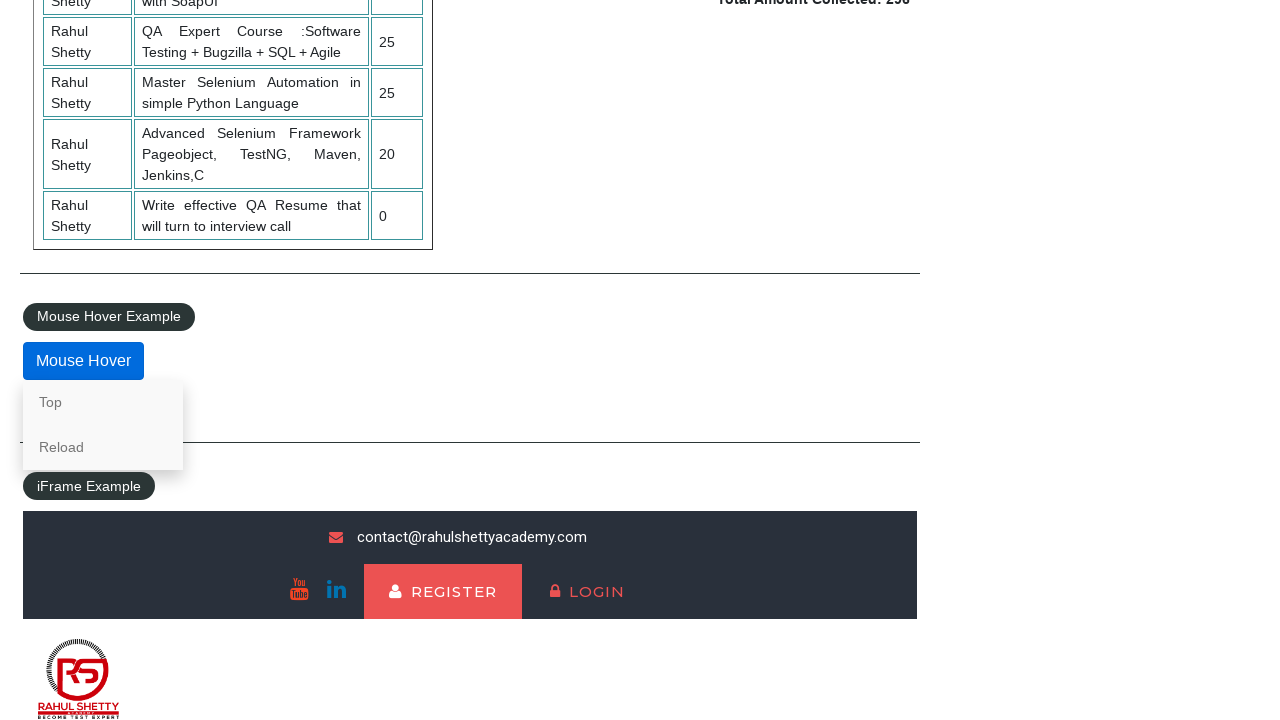

Right-clicked on the 'Top' link that appeared after hover at (103, 402) on text=Top
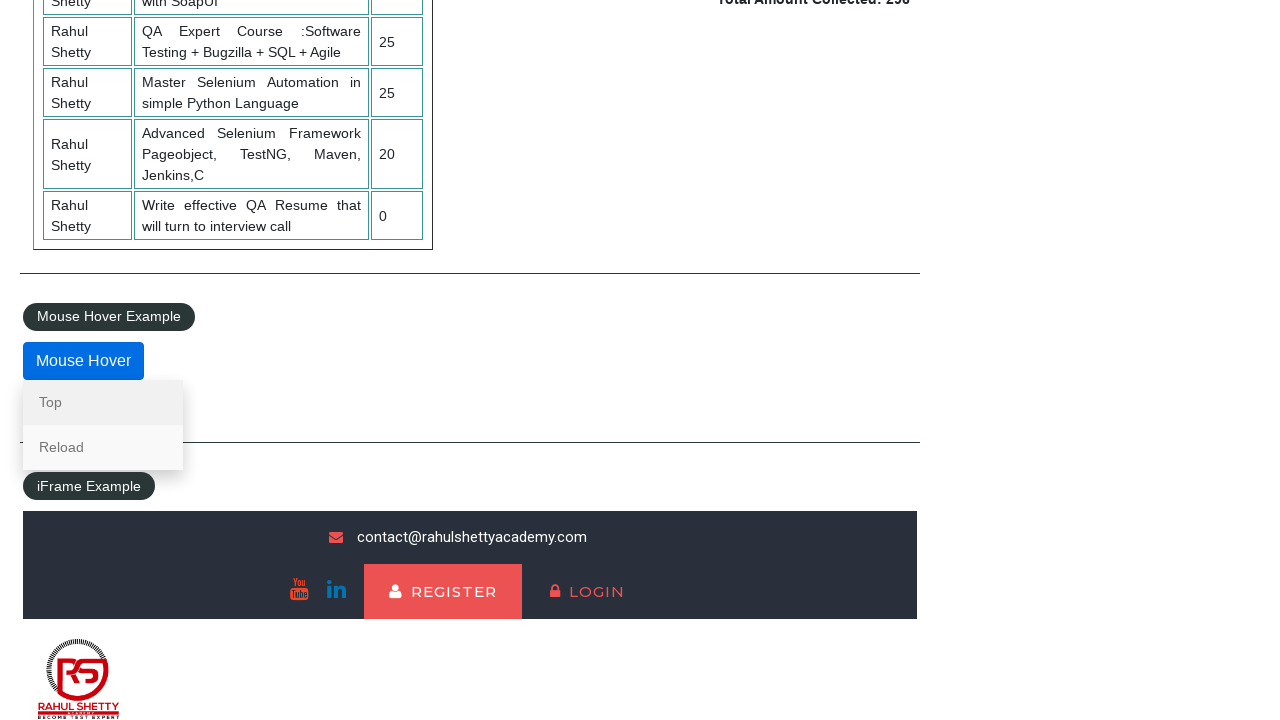

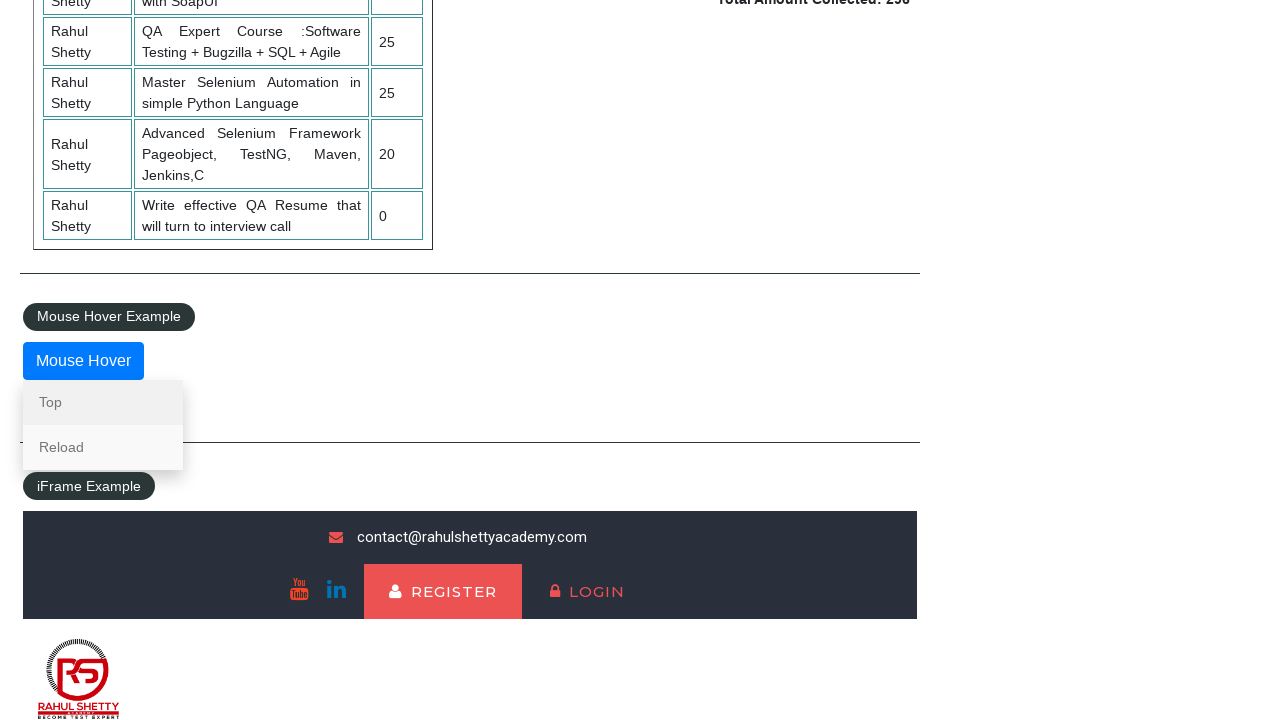